Tests navigation functionality by clicking on A/B Testing link and navigating back to the home page

Starting URL: https://practice.cydeo.com

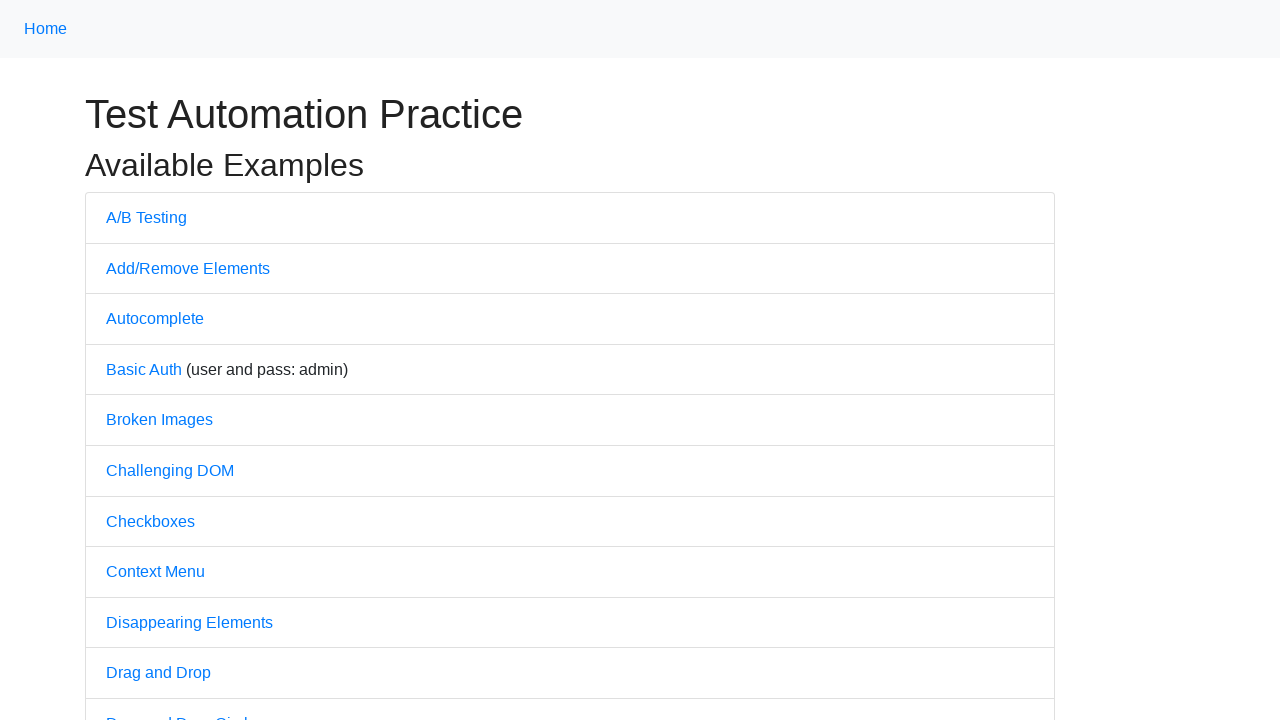

Clicked on A/B Testing link at (146, 217) on text=A/B Testing
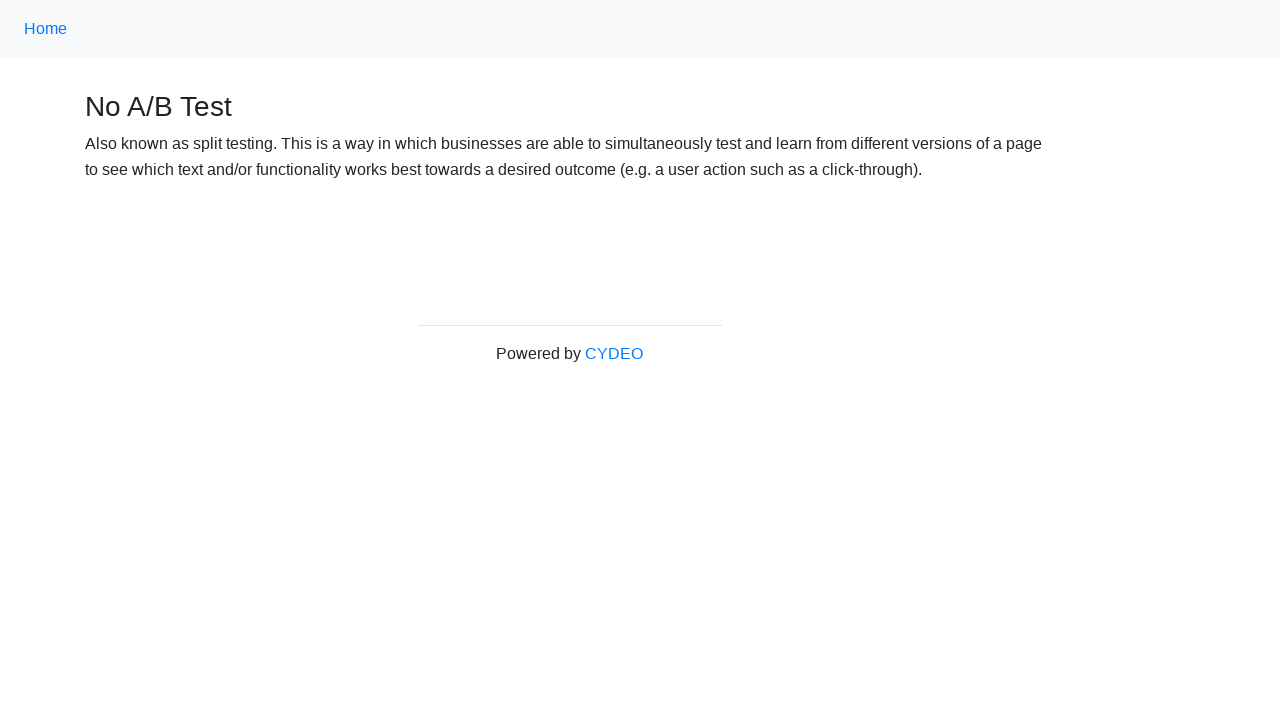

A/B Testing page loaded successfully
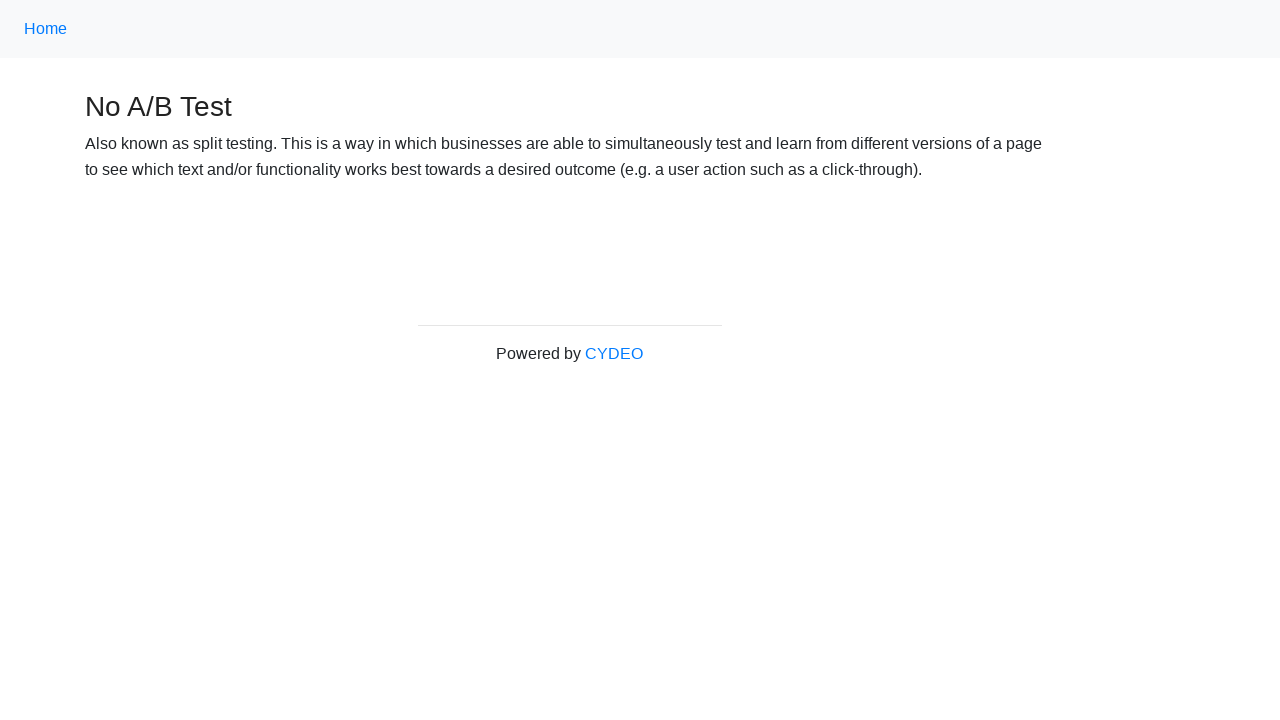

Navigated back to home page
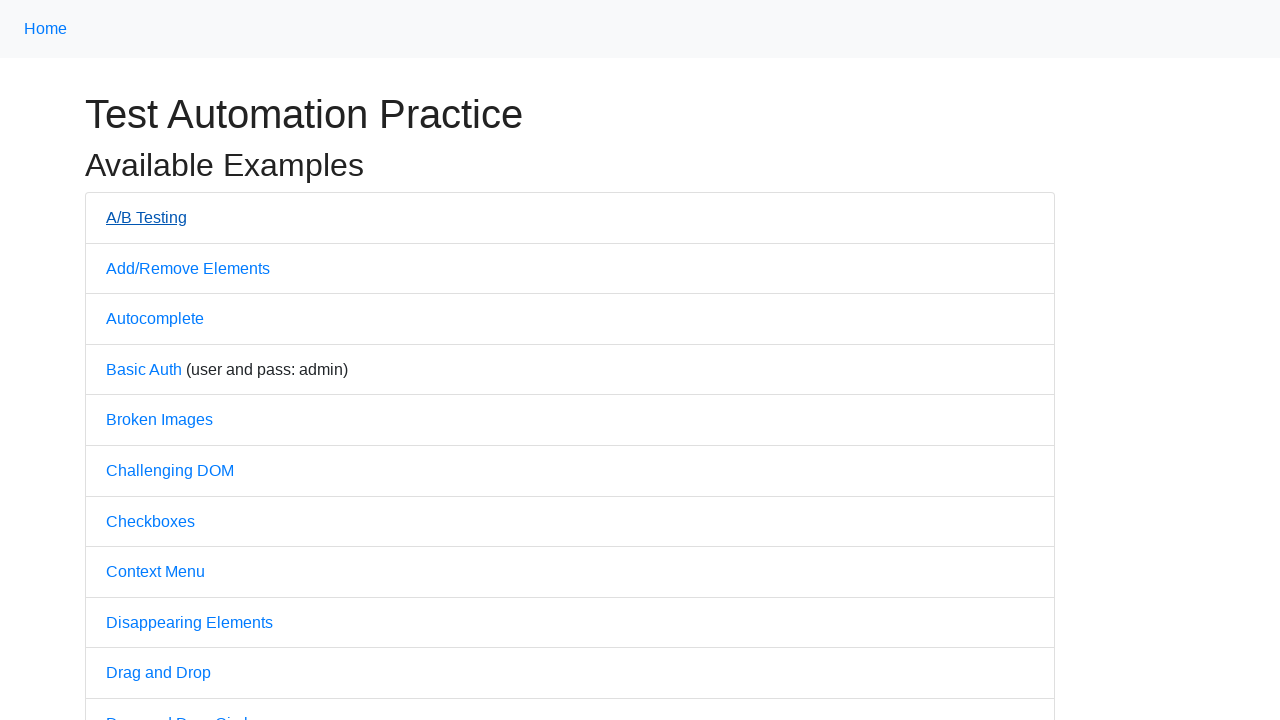

Home page loaded successfully
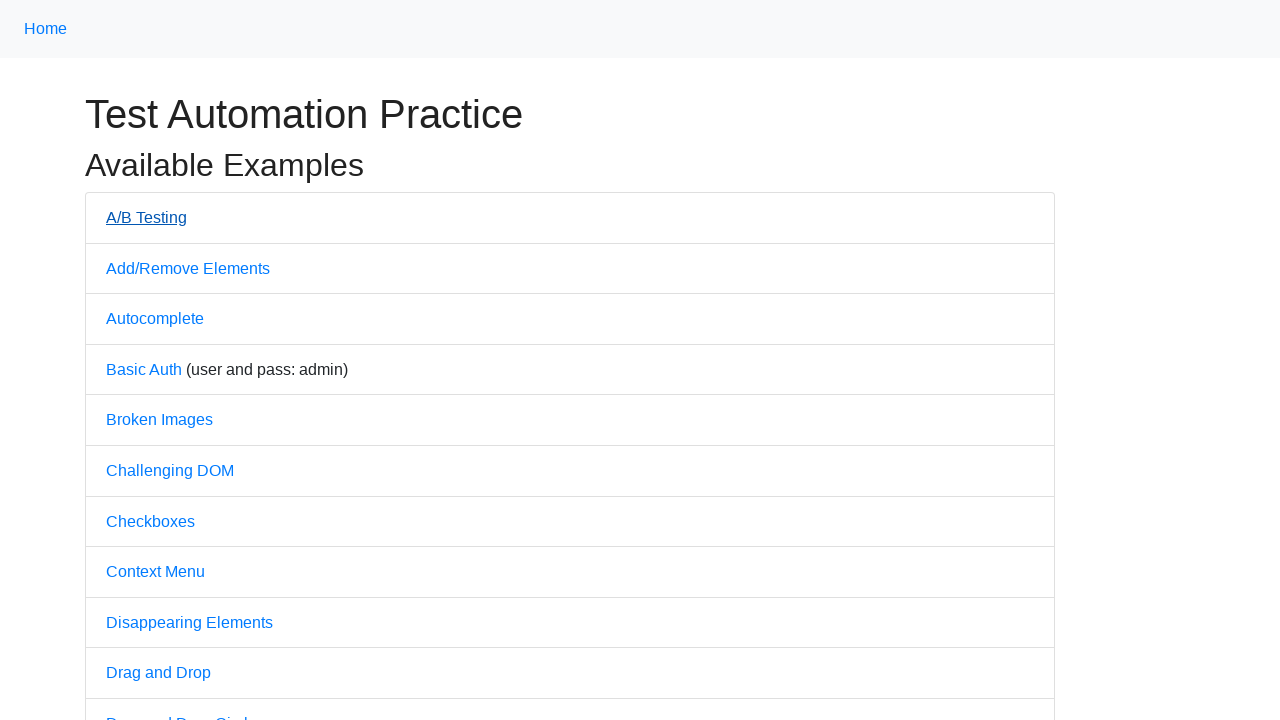

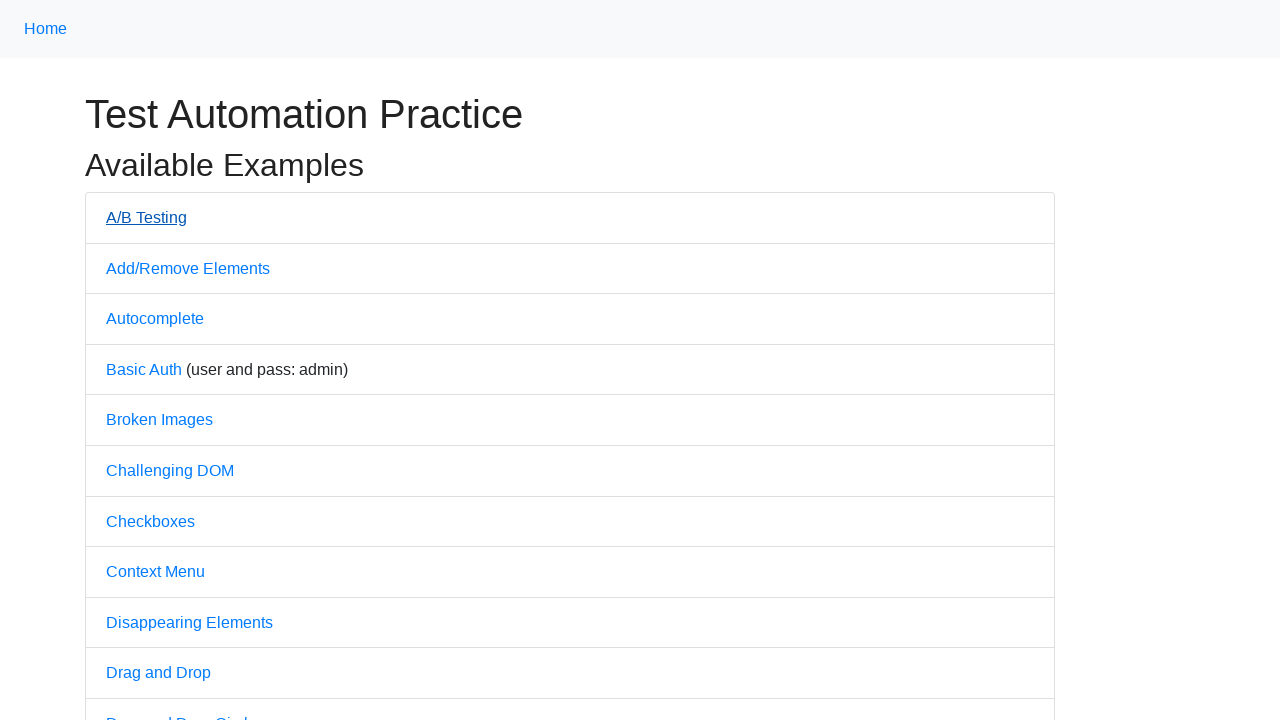